Navigates to a page, clicks on a specific link text, fills out a registration form with personal details, and submits it

Starting URL: http://suninjuly.github.io/find_link_text

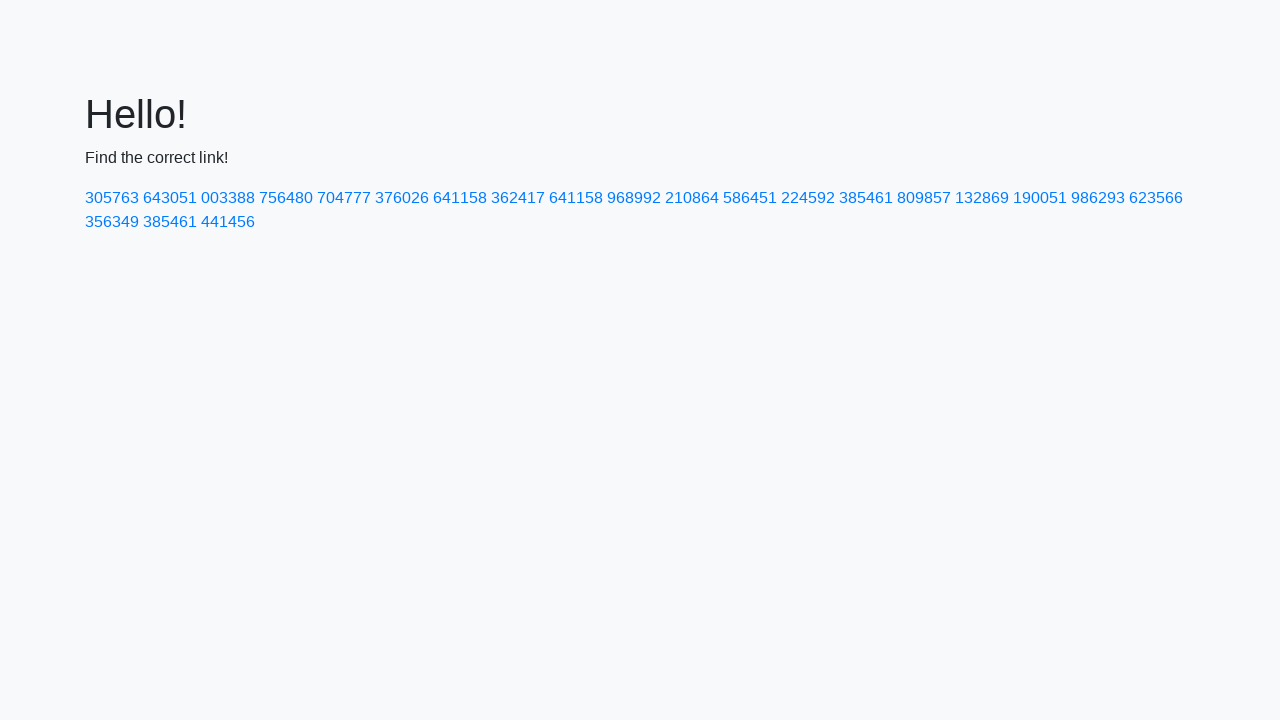

Navigated to http://suninjuly.github.io/find_link_text
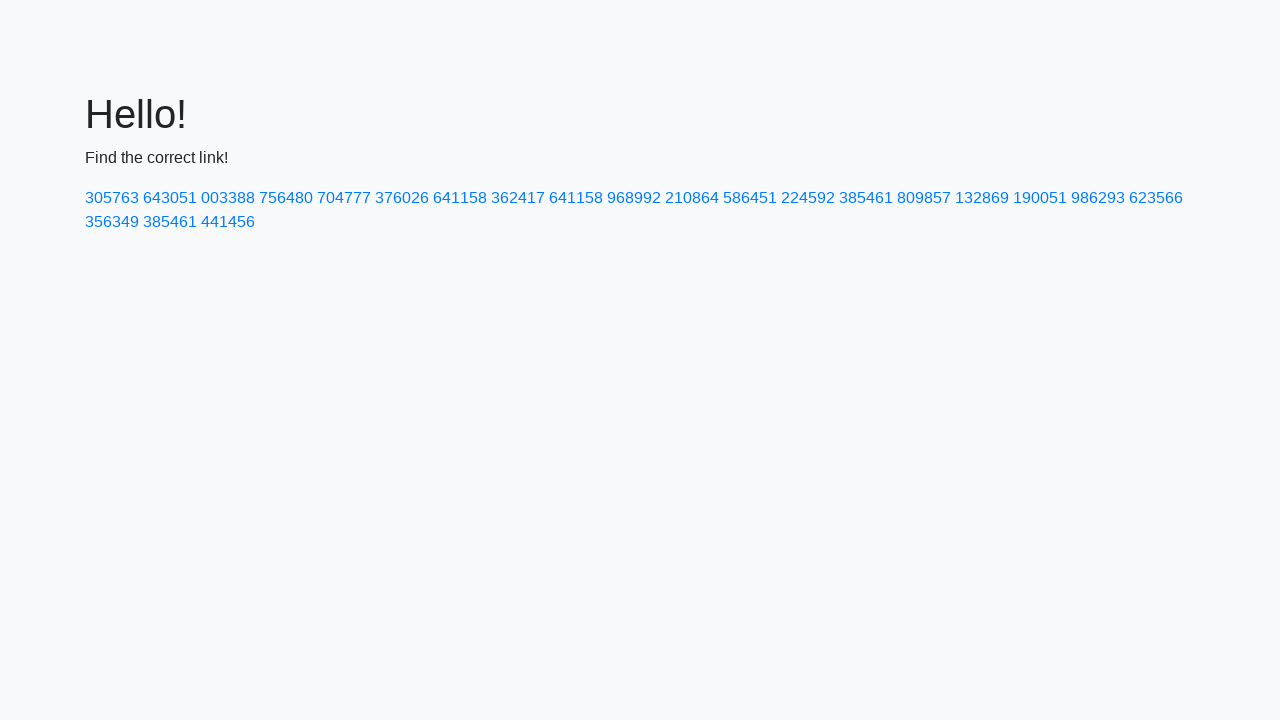

Clicked on link with text '224592' at (808, 198) on text=224592
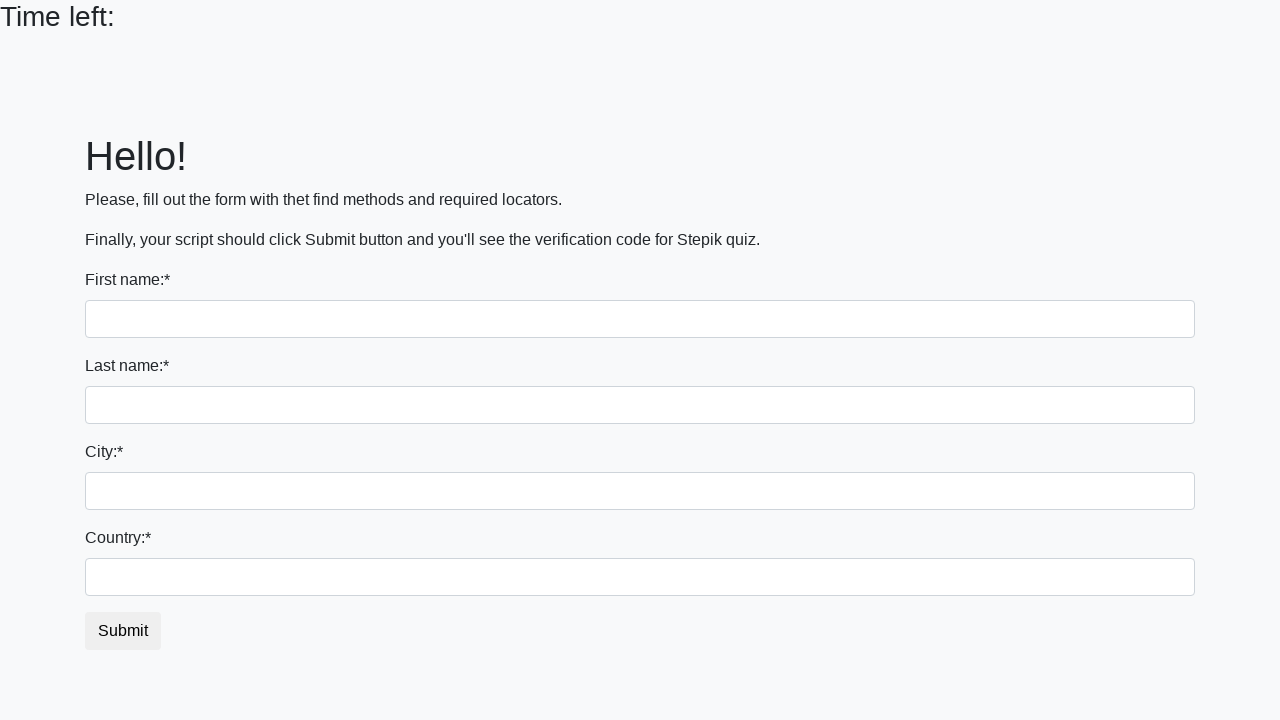

Filled in first name field with 'Валерий' on input:first-of-type
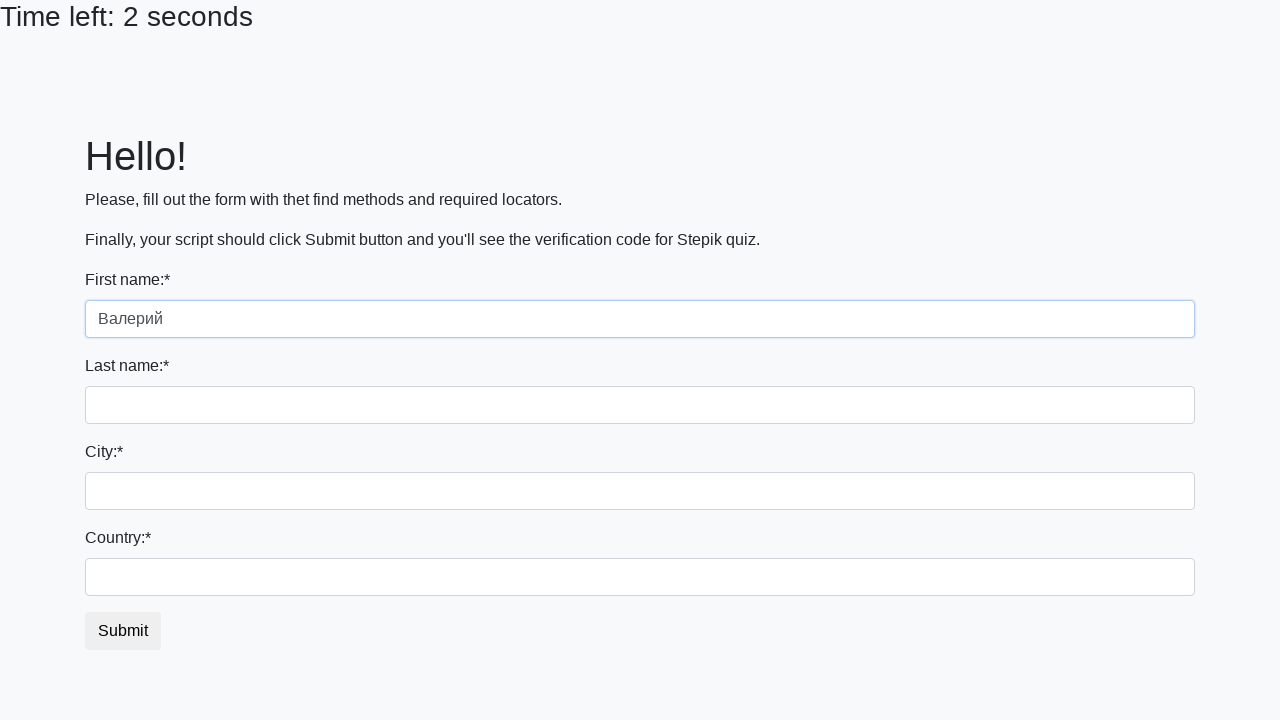

Filled in last name field with 'Красавчик' on input[name='last_name']
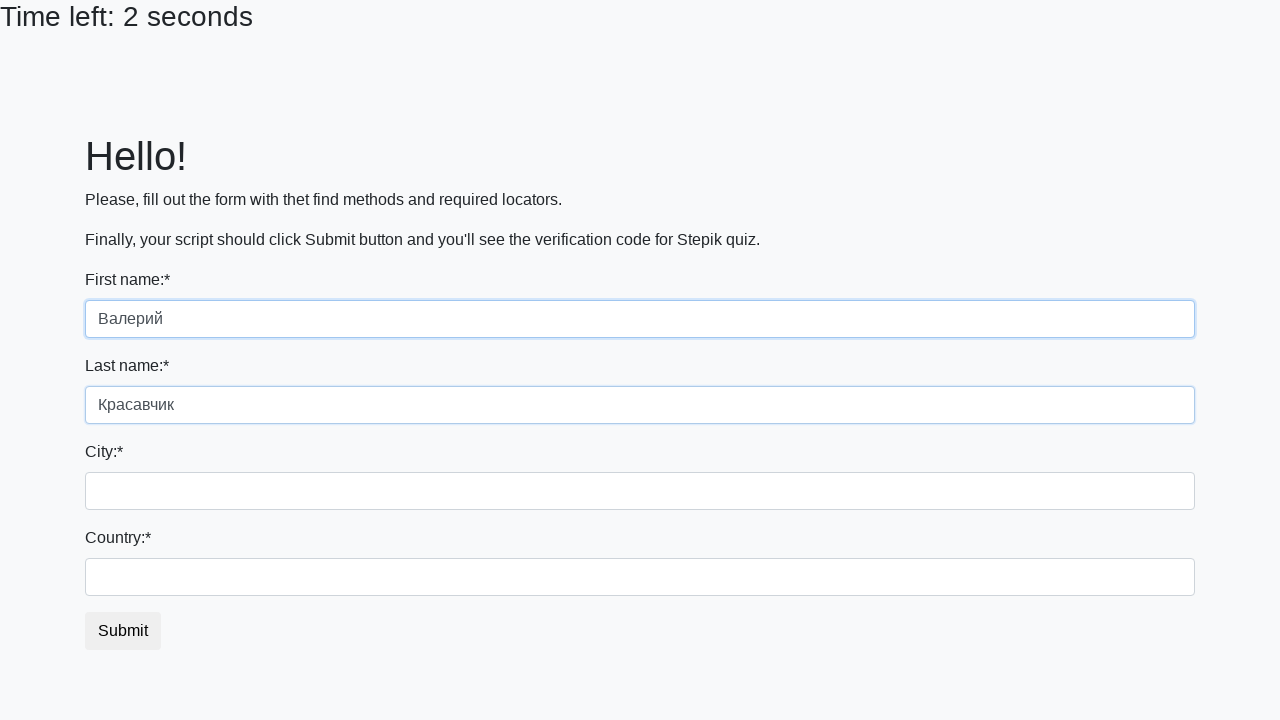

Filled in city field with 'Сочи' on .city
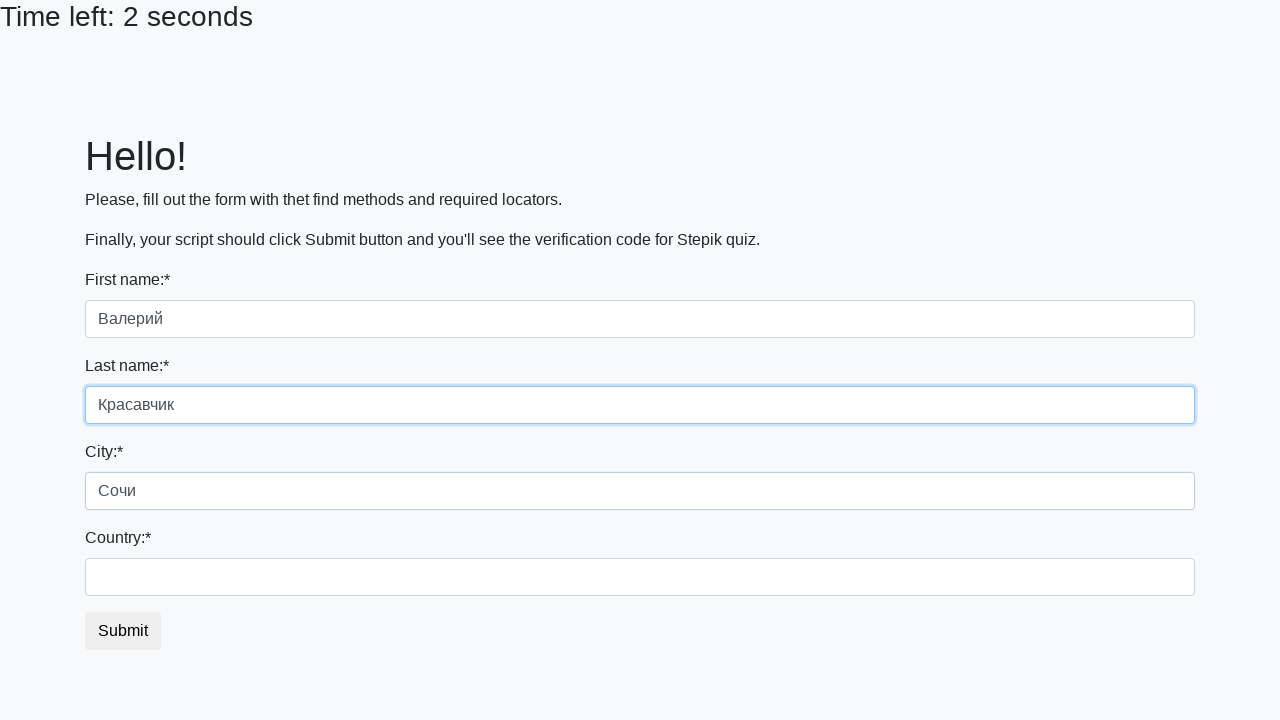

Filled in country field with 'Russia' on #country
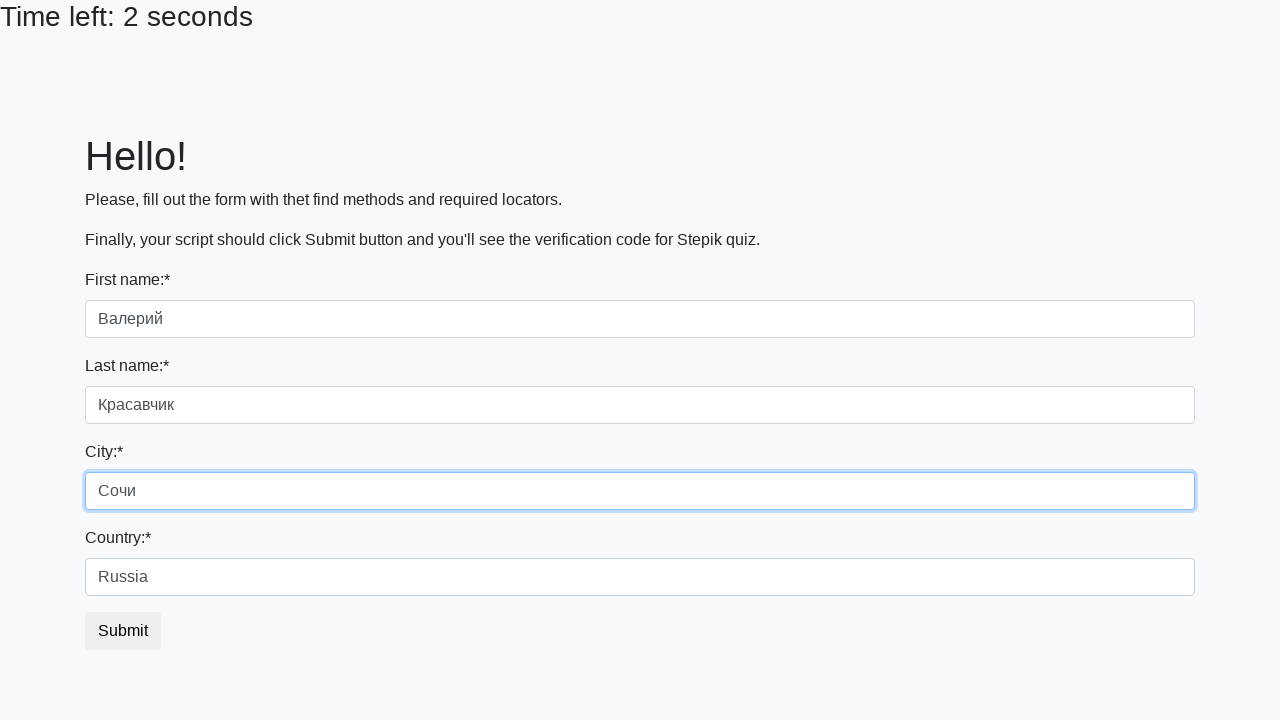

Submitted the registration form by clicking submit button at (123, 631) on button.btn
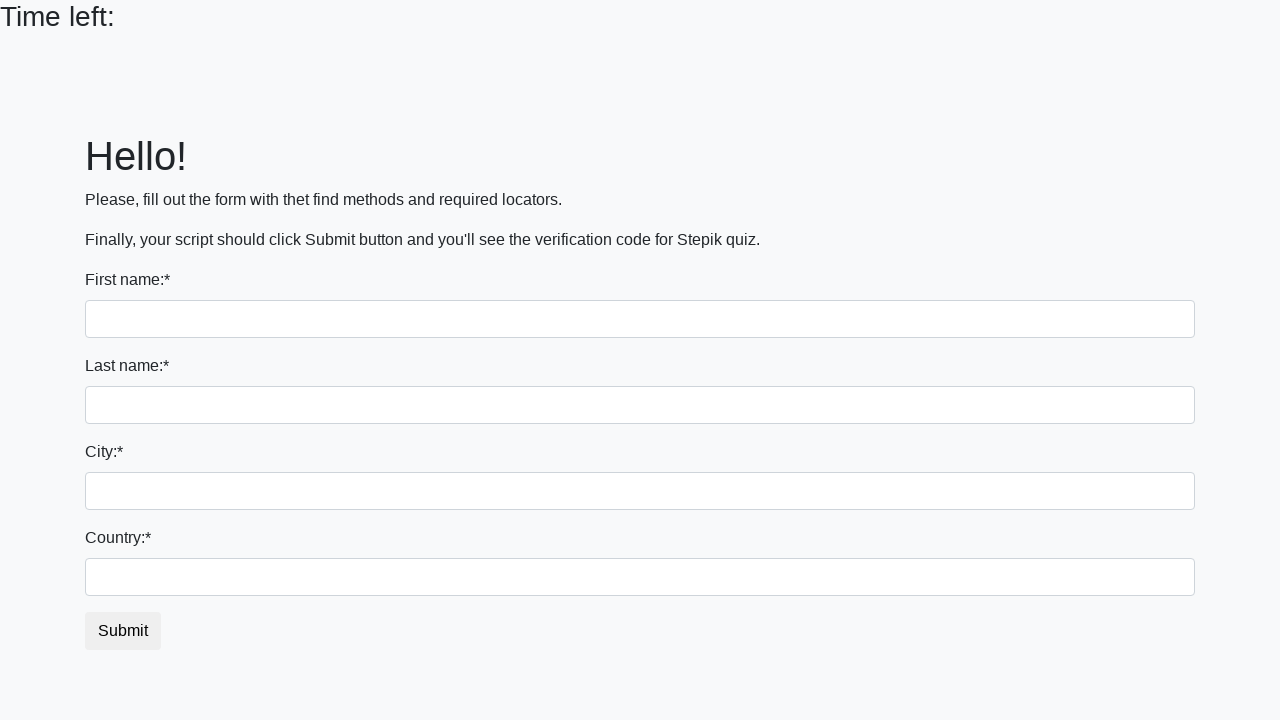

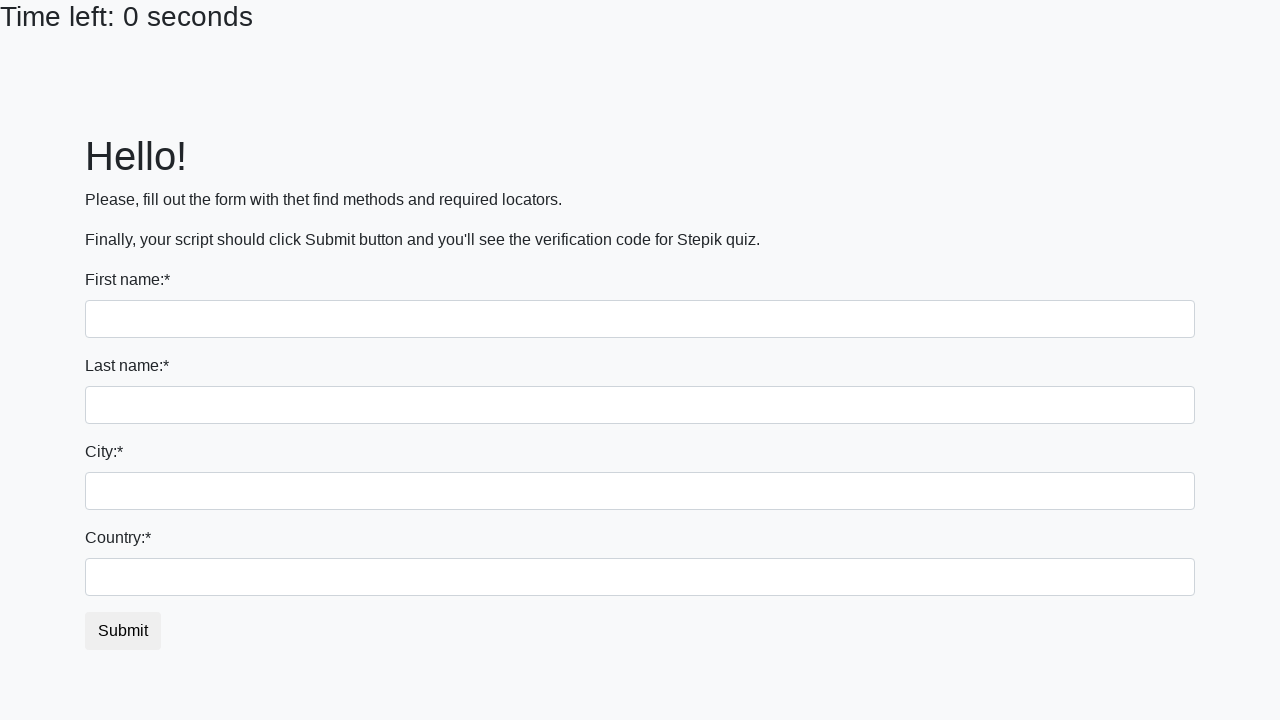